Tests checkbox selection state by clicking Java checkbox and Under 18 radio button

Starting URL: https://automationfc.github.io/basic-form/index.html

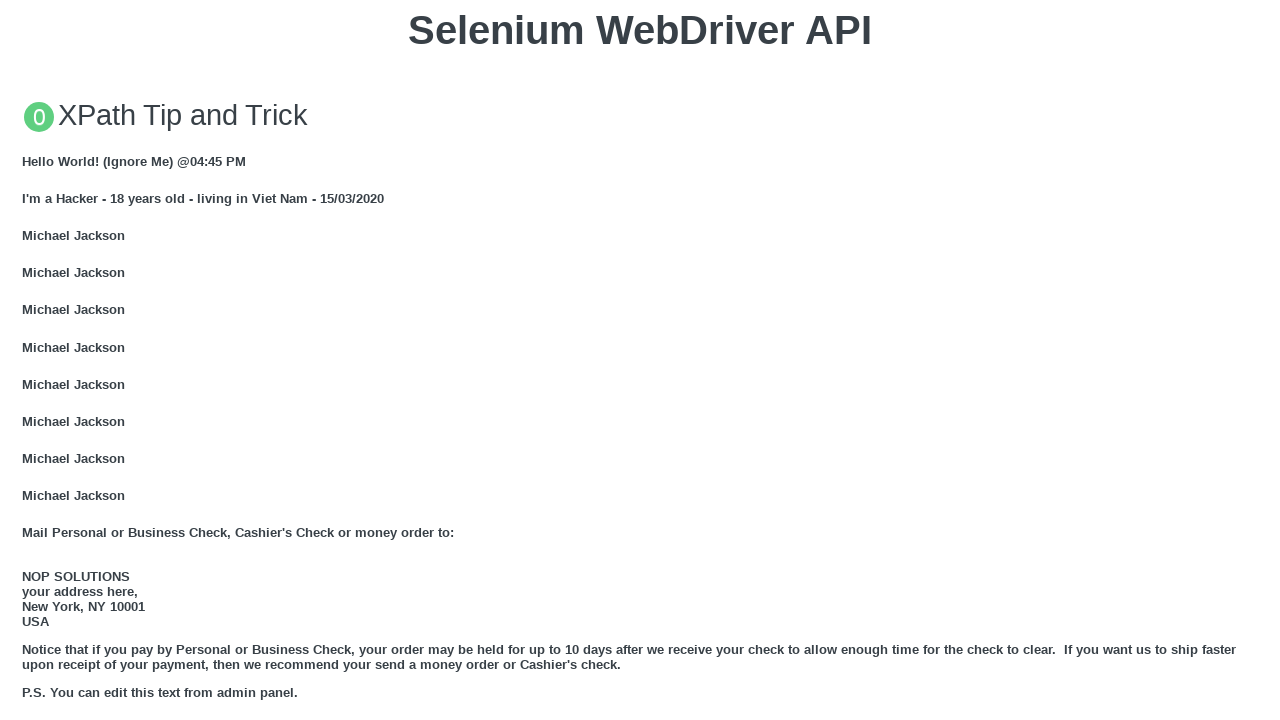

Clicked Java checkbox at (60, 361) on xpath=//label[text()='Java']
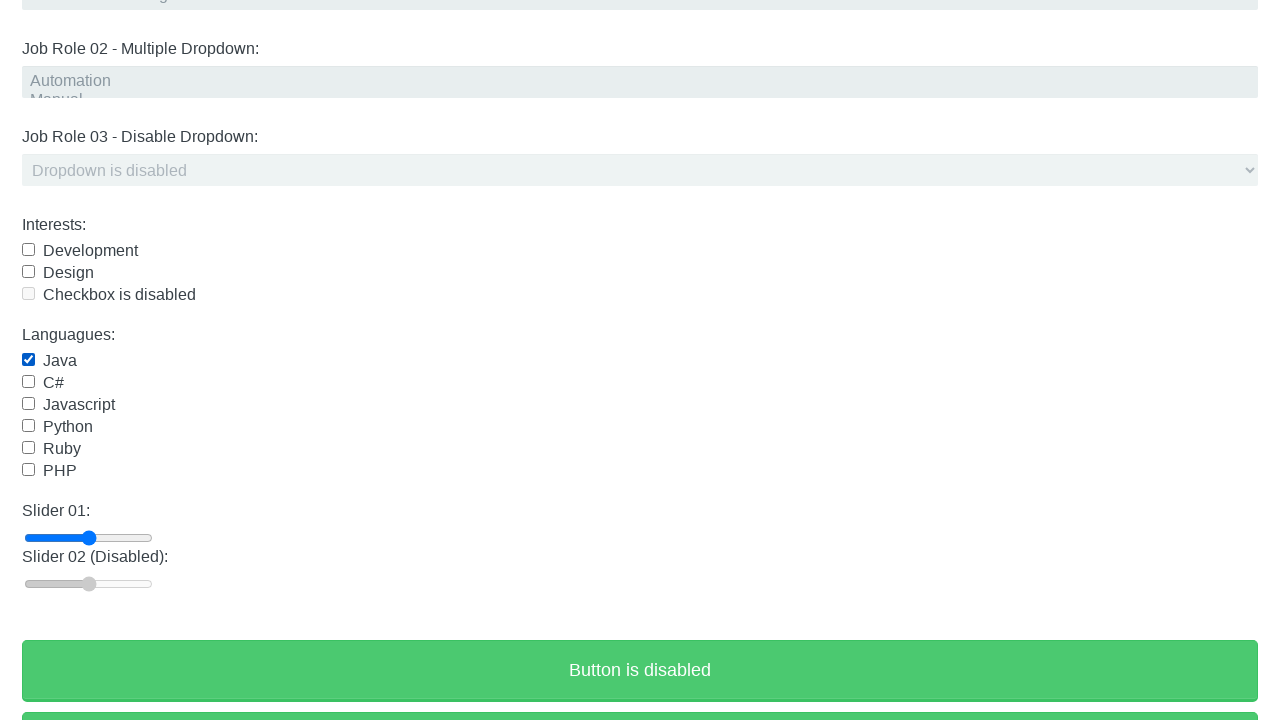

Located Under 18 radio button element
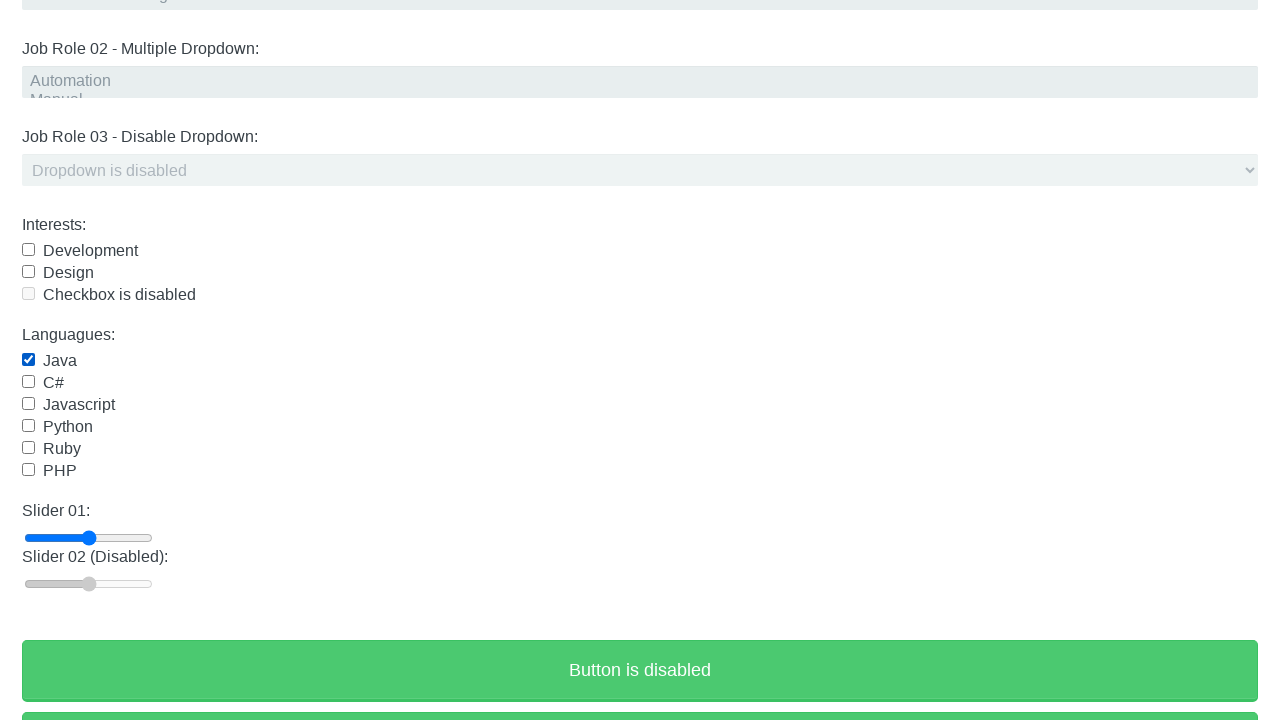

Verified Under 18 radio button is not selected
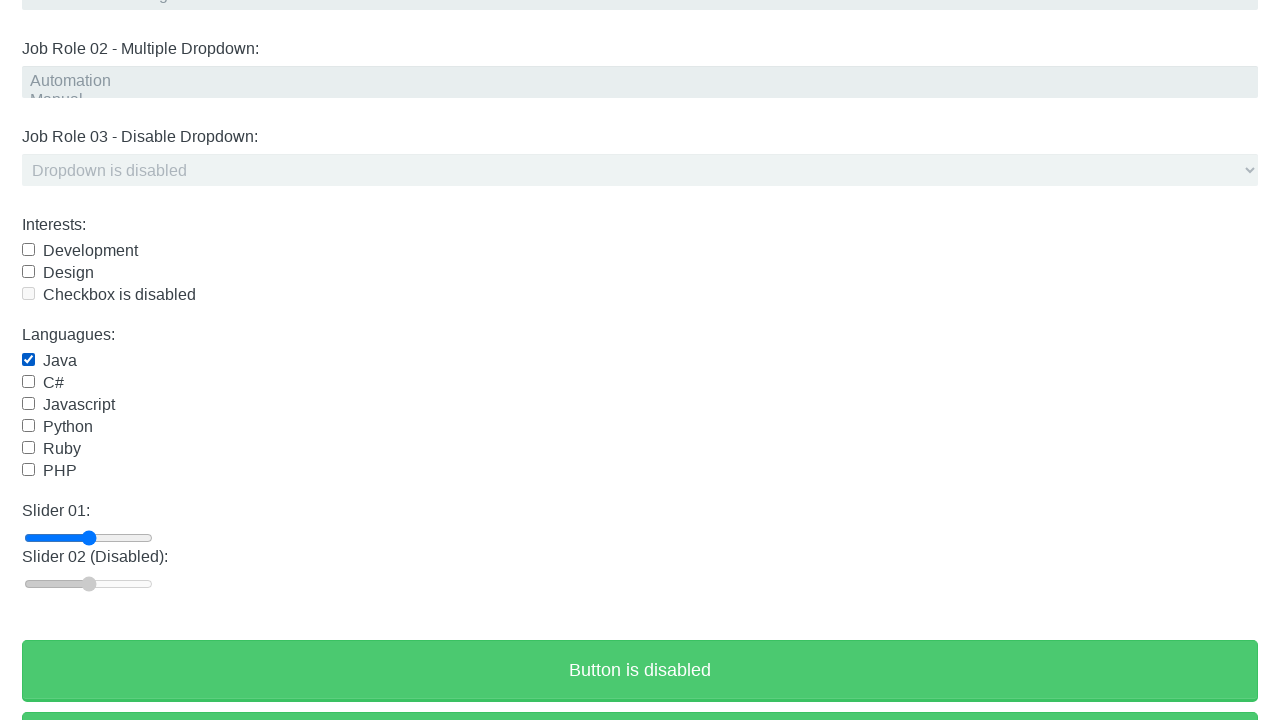

Clicked Under 18 radio button at (76, 360) on xpath=//label[text()='Under 18']
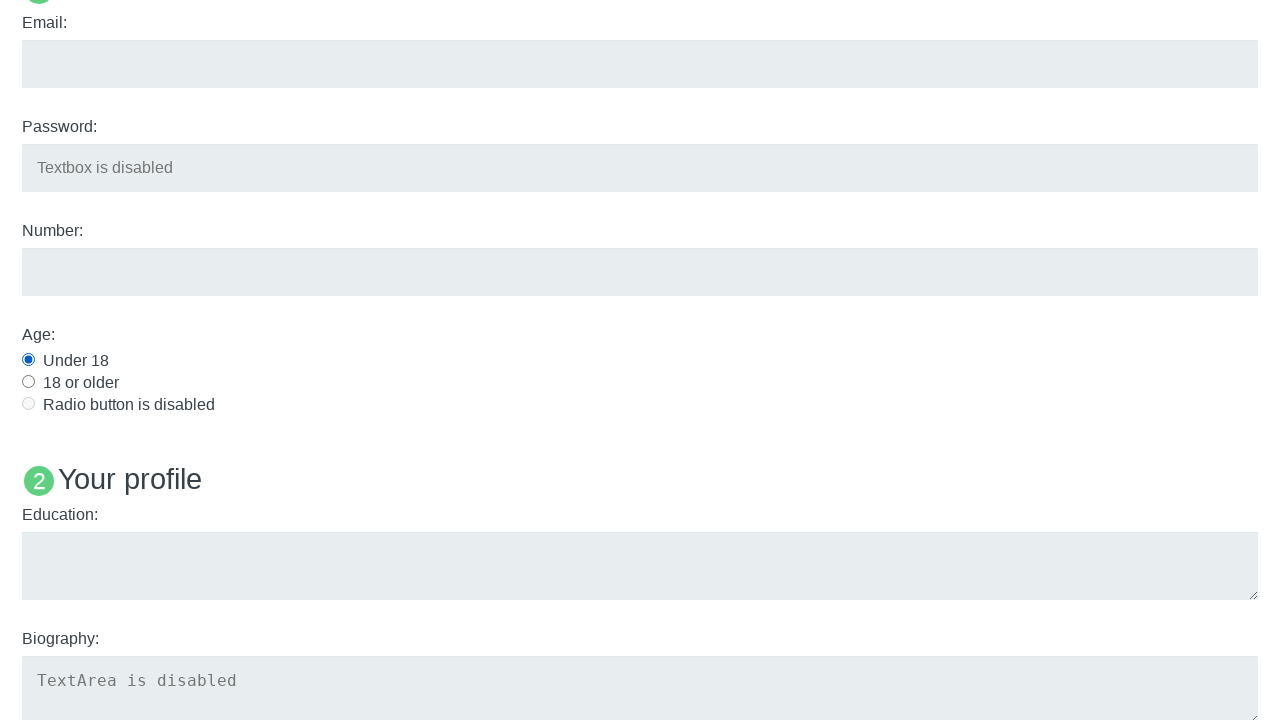

Verified Under 18 radio button is now selected
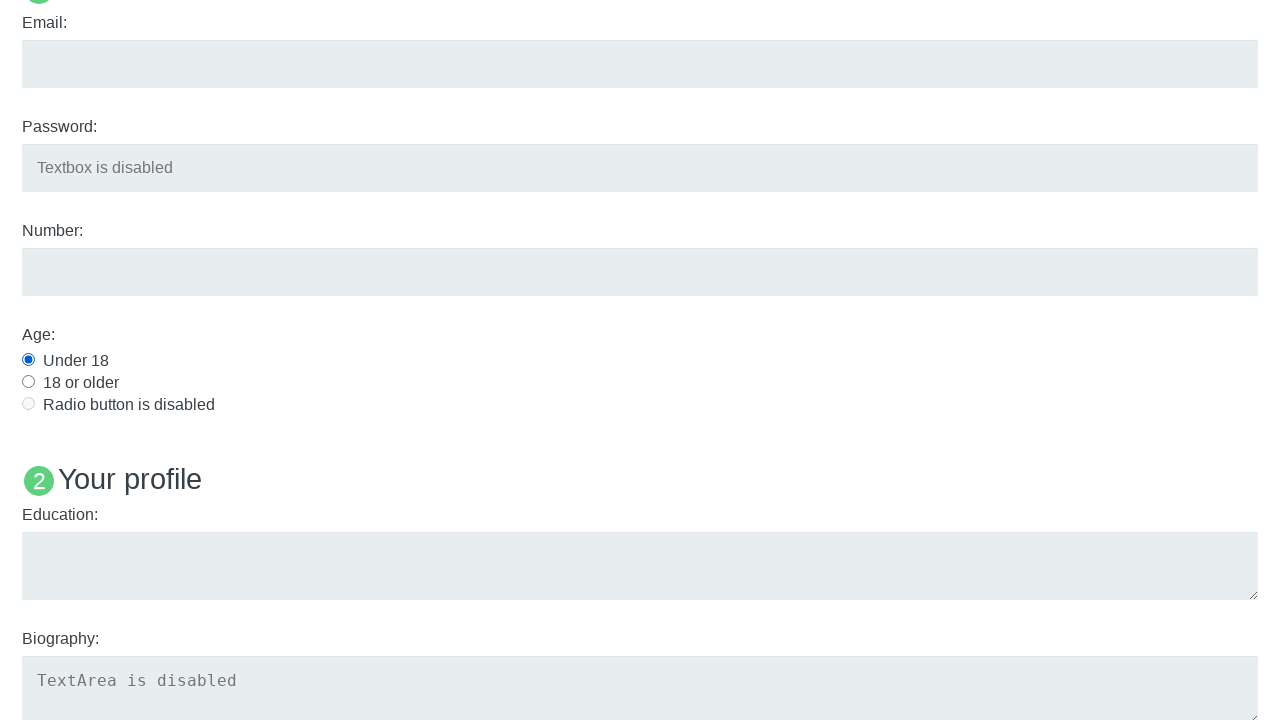

Clicked Under 18 radio button again to deselect at (76, 360) on xpath=//label[text()='Under 18']
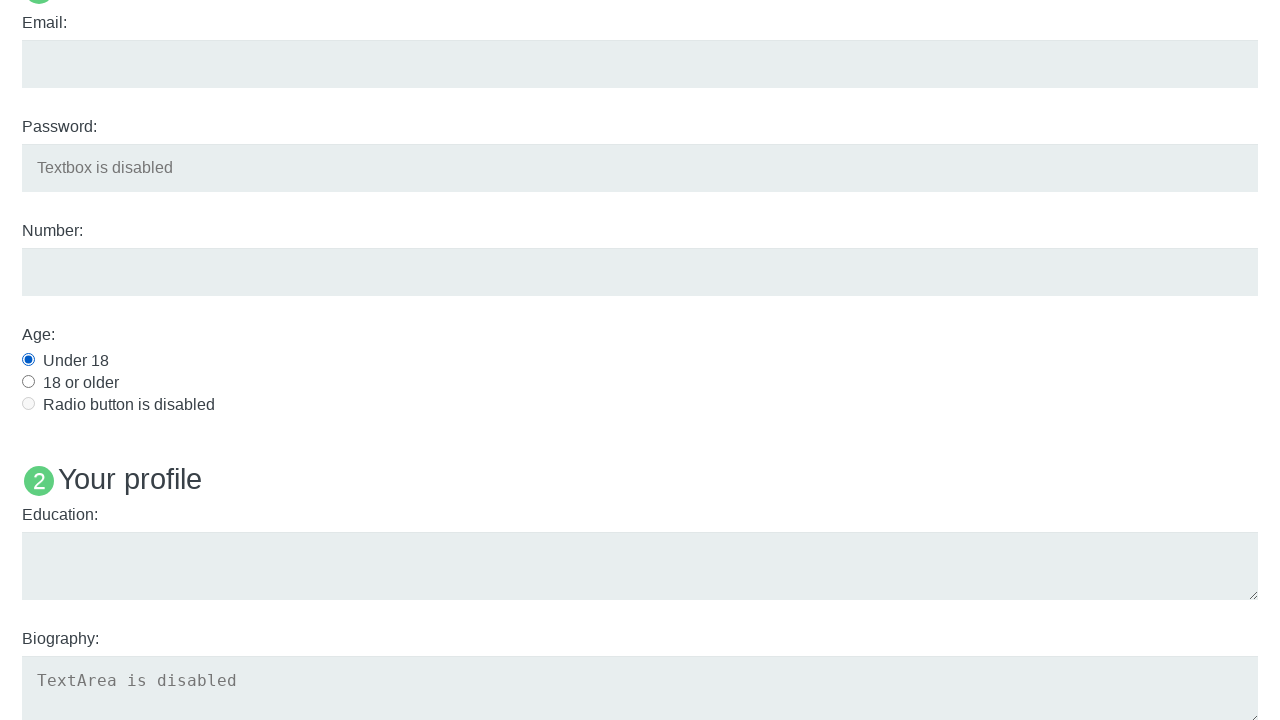

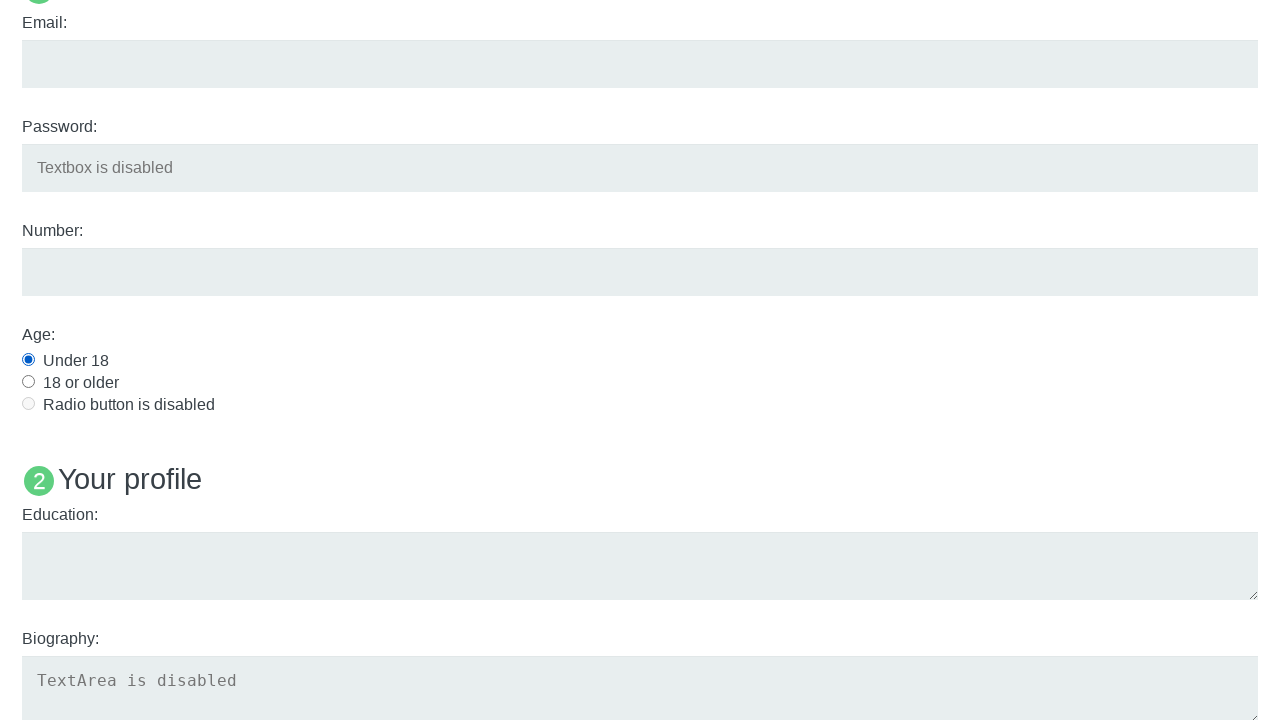